Navigates to AutomationTalks.com and verifies the page loads by checking the title

Starting URL: http://AutomationTalks.com/

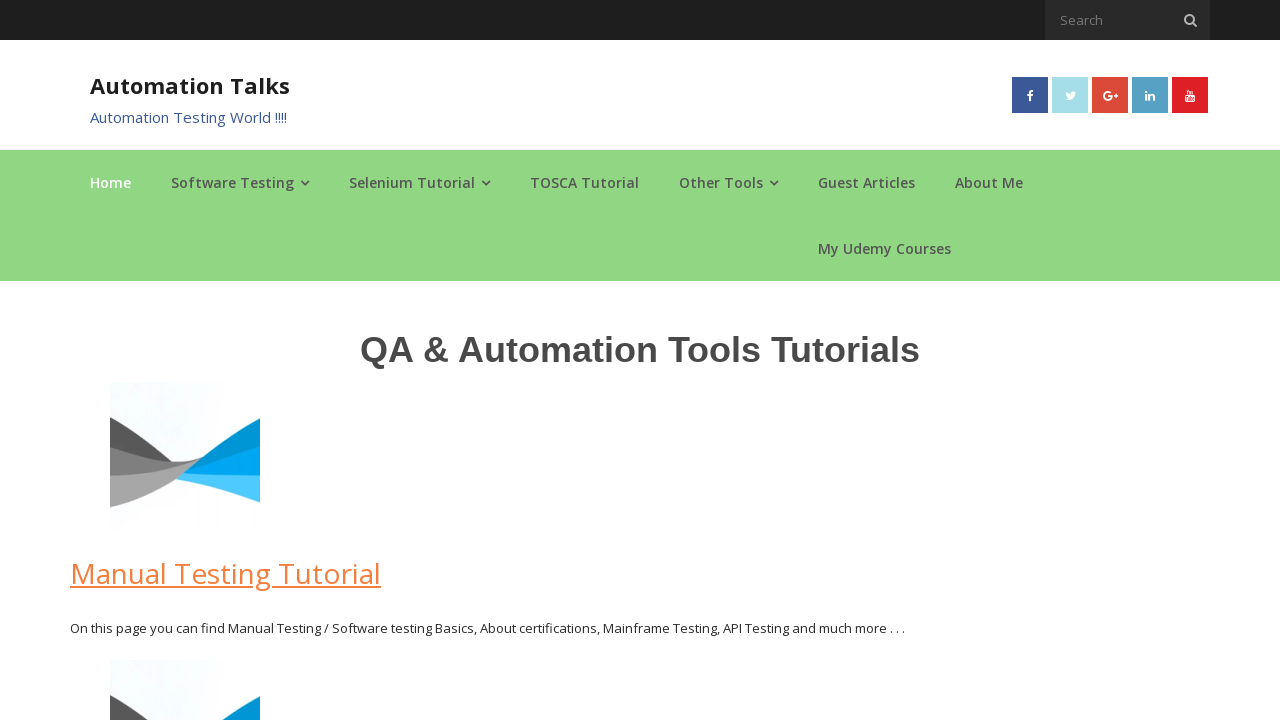

Navigated to http://AutomationTalks.com/
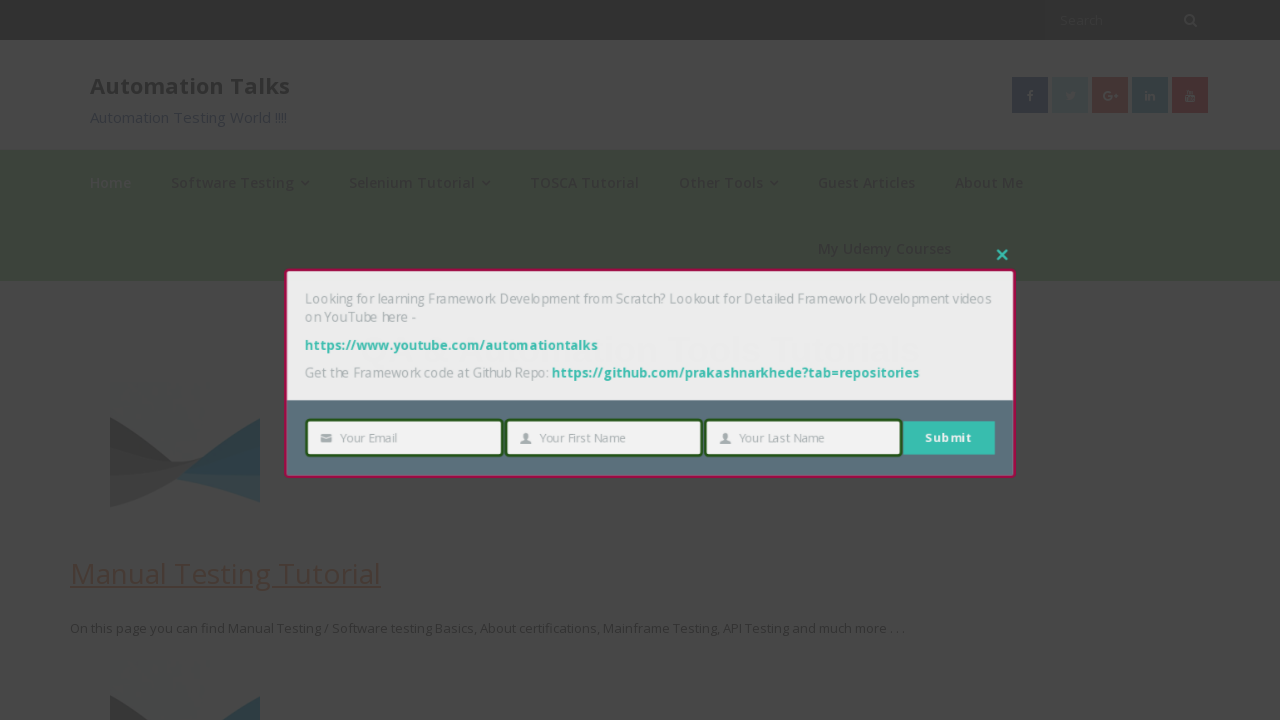

Page DOM content fully loaded
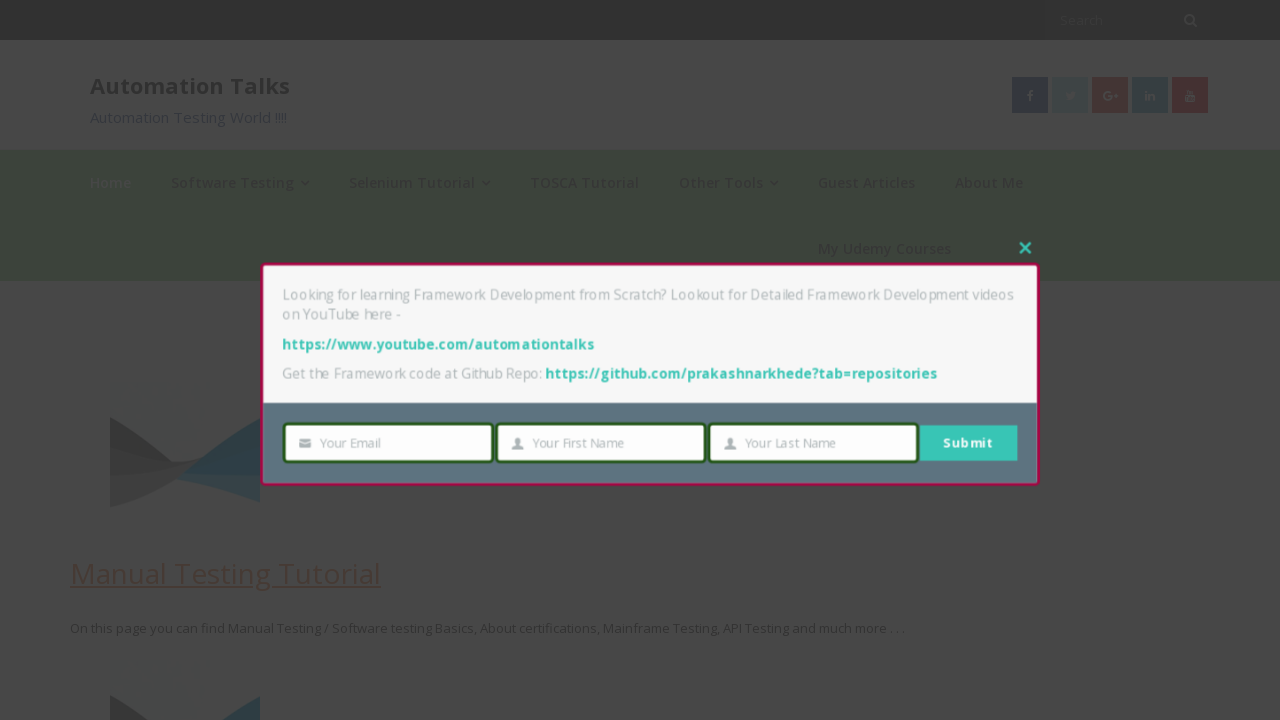

Retrieved page title: AutomationTalks - Learn Automation Testing
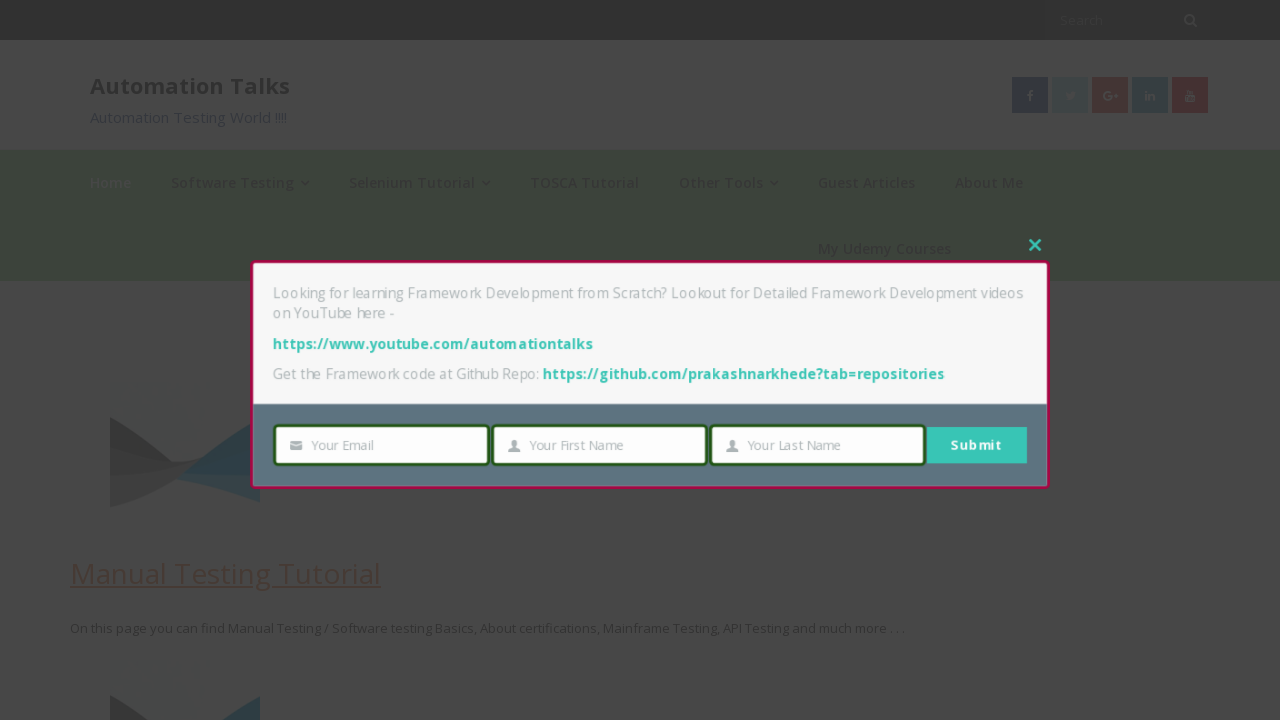

Verified page title is present and not empty
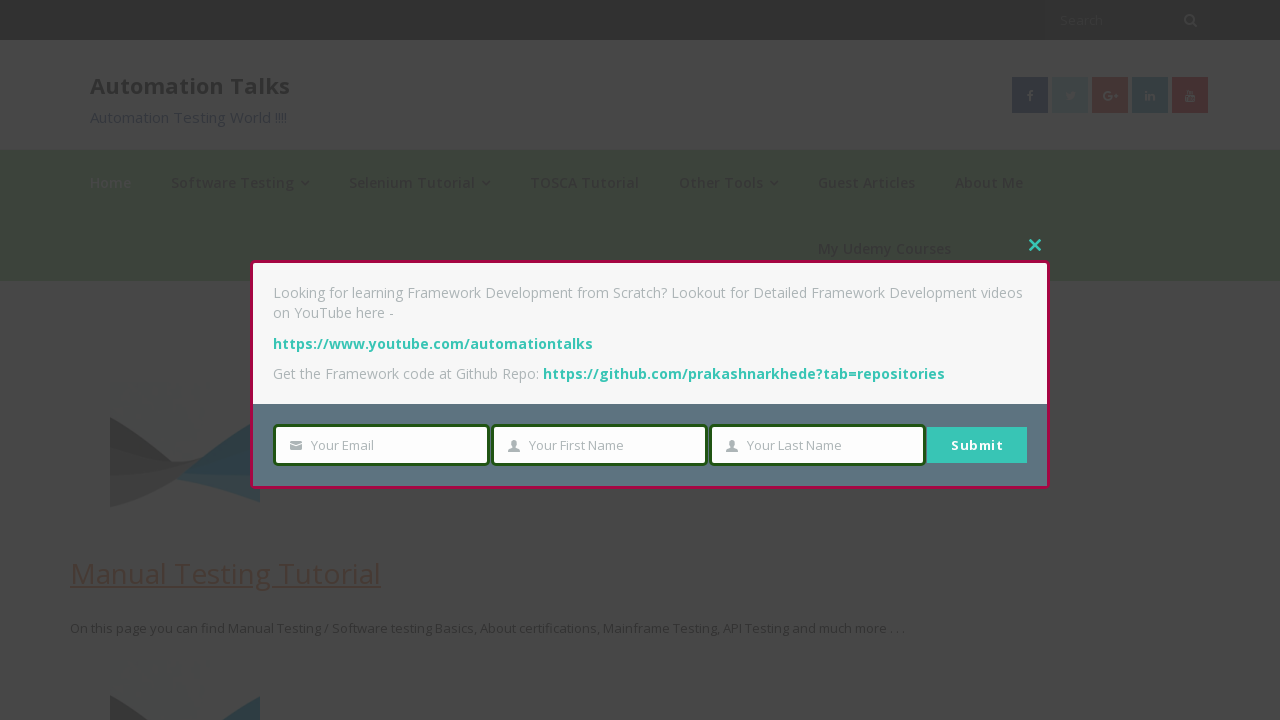

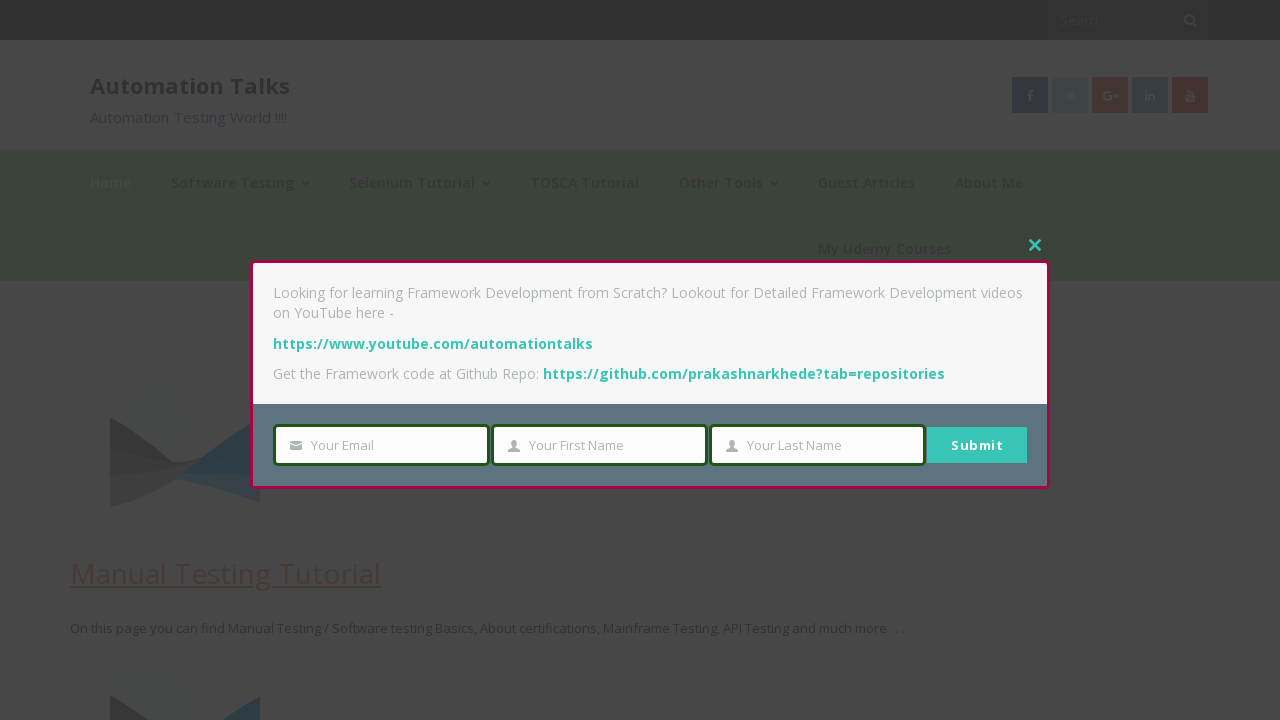